Tests basic calculator subtraction with values 1-1, checks integer select checkbox and verifies result equals 0

Starting URL: https://testsheepnz.github.io/BasicCalculator

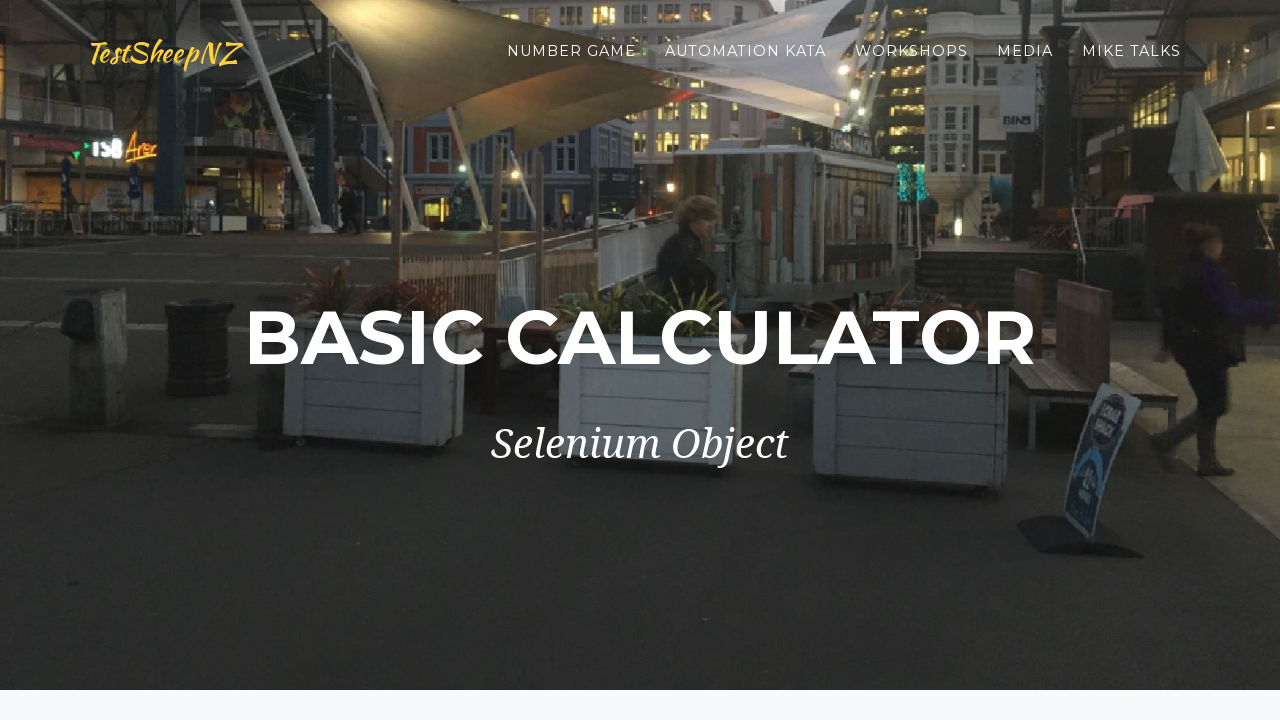

Selected build version 0 on #selectBuild
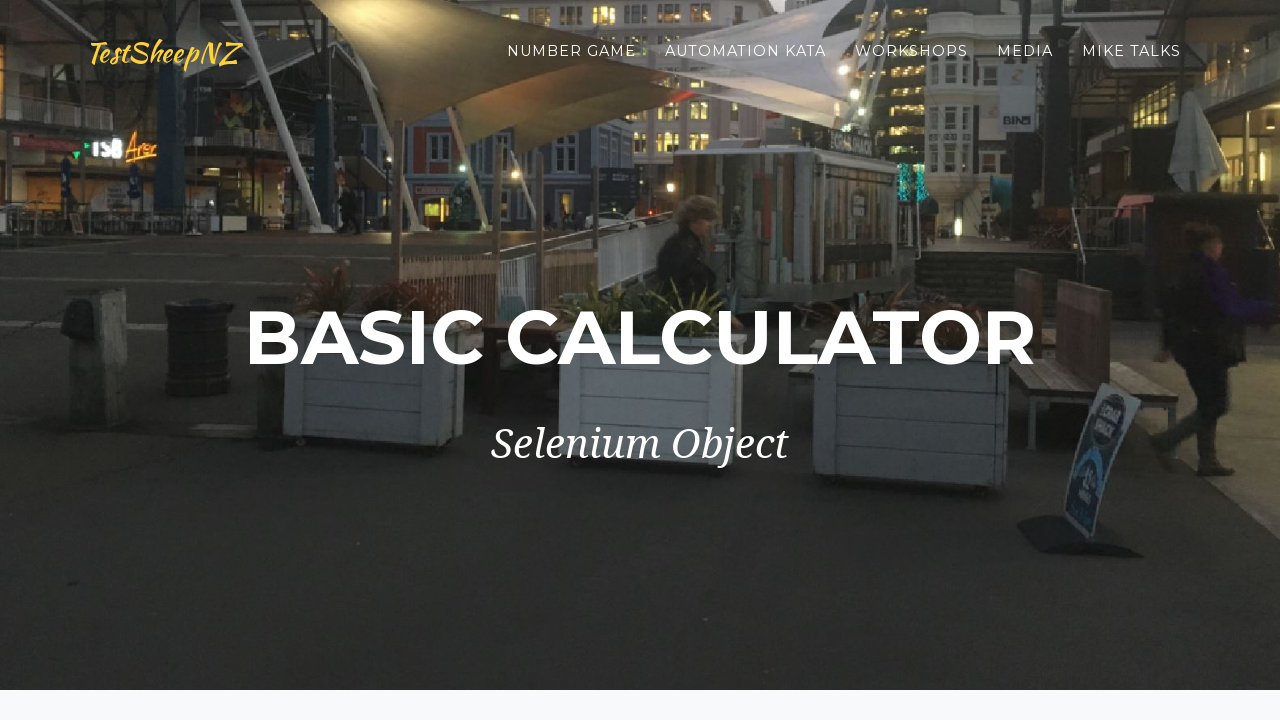

Filled first number field with 1 on #number1Field
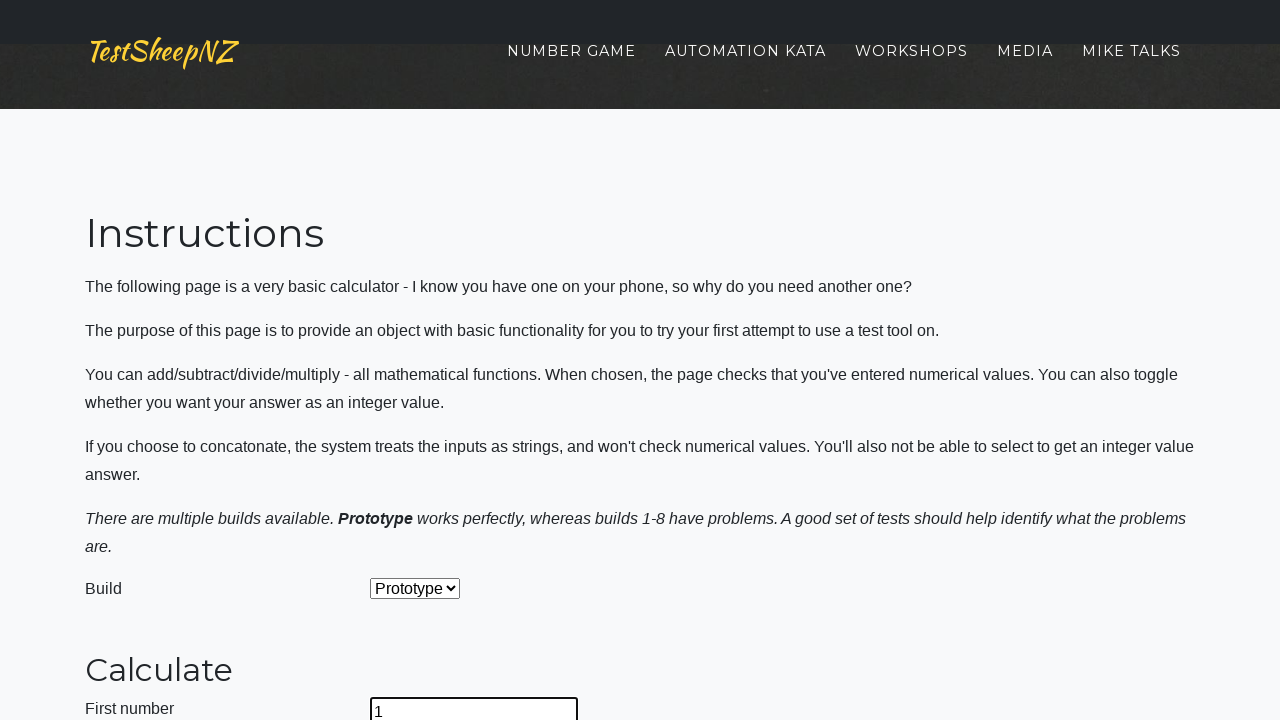

Filled second number field with 1 on #number2Field
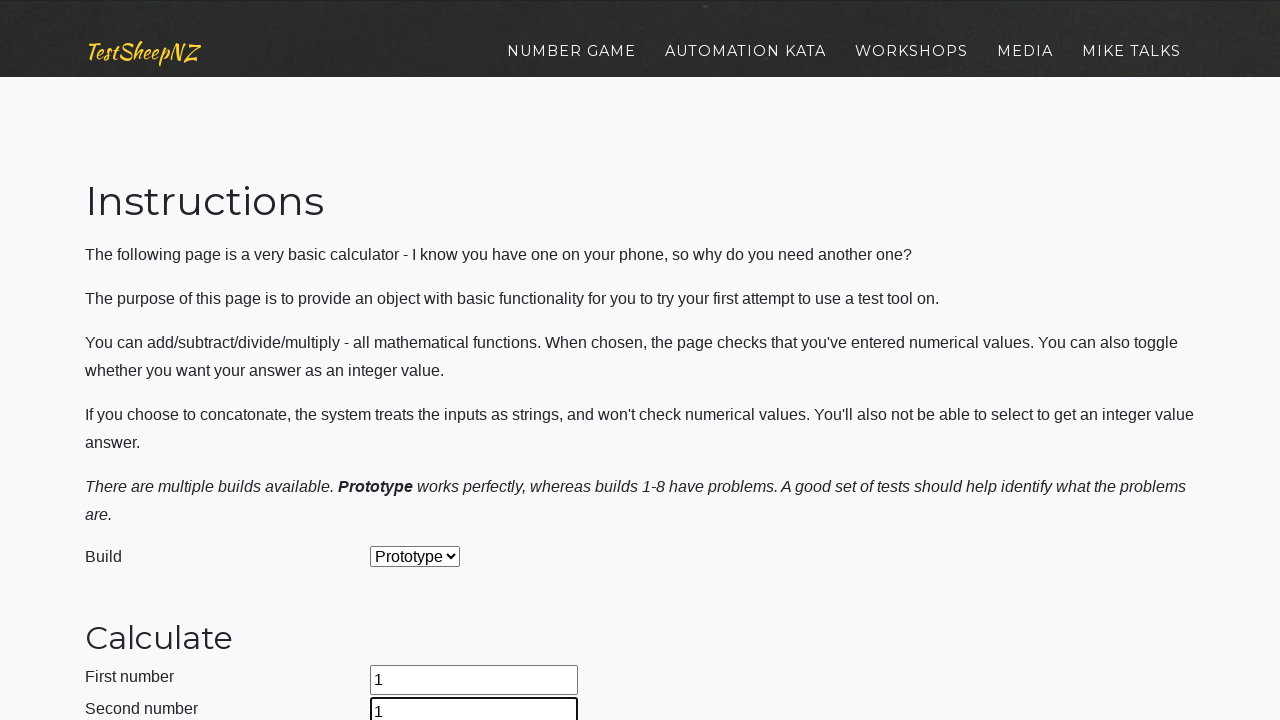

Selected subtraction operation on #selectOperationDropdown
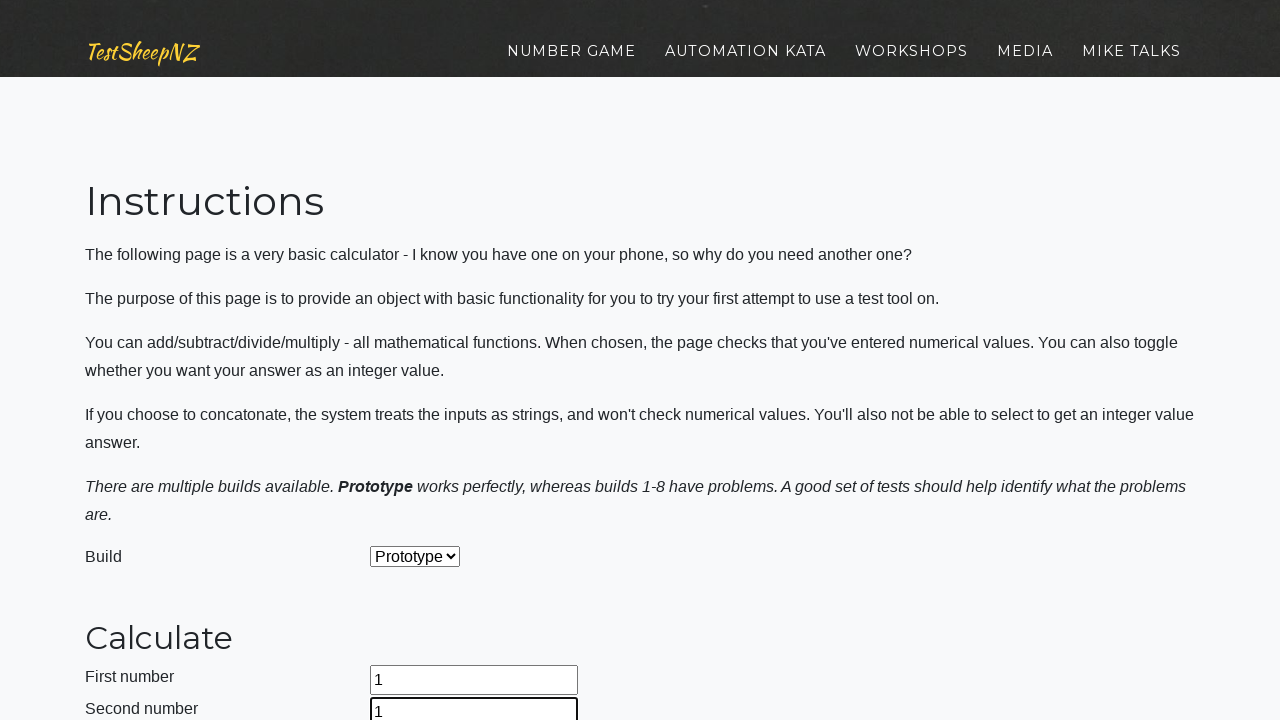

Clicked calculate button to perform subtraction (1-1) at (422, 361) on #calculateButton
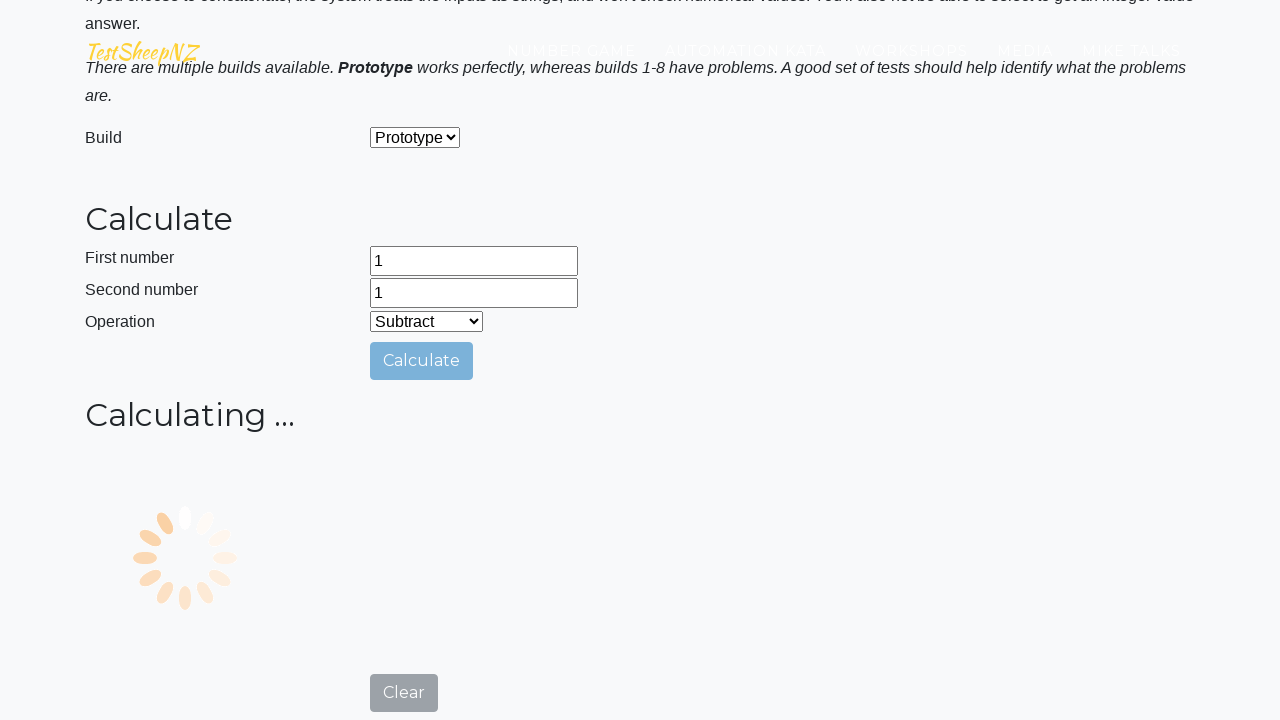

Checked integer select checkbox at (376, 428) on #integerSelect
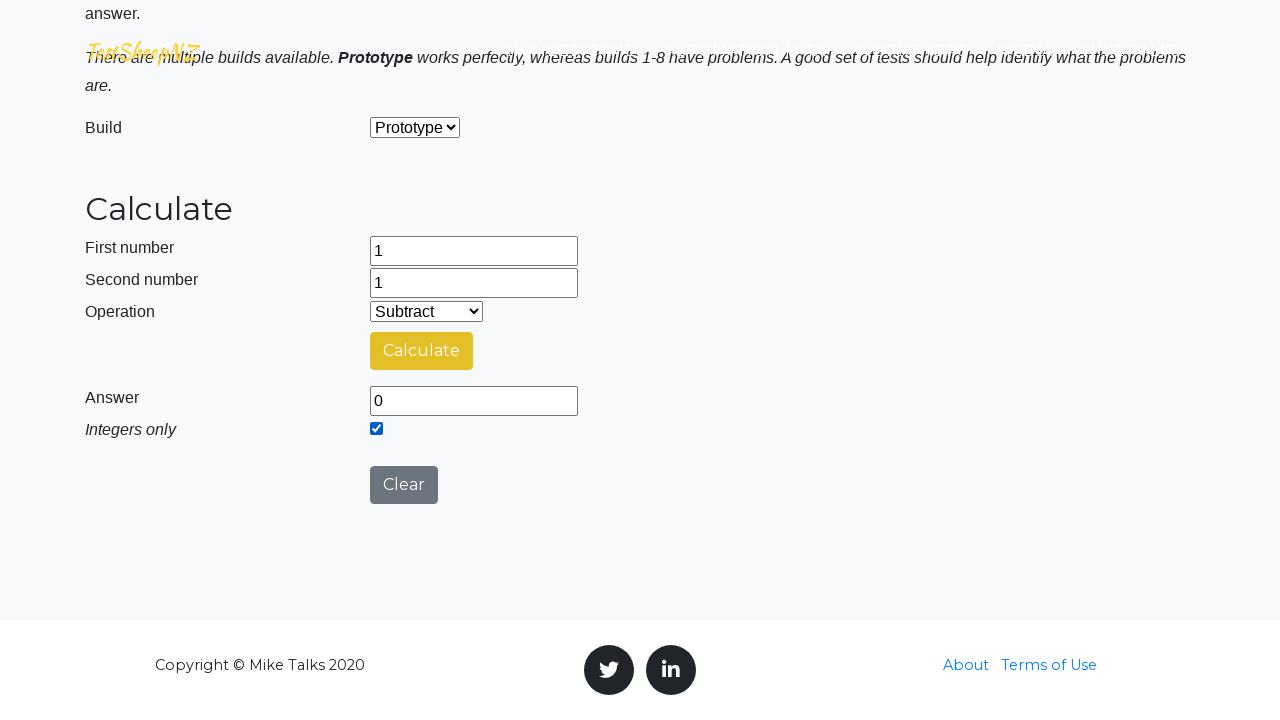

Clicked clear button to reset calculator at (404, 485) on #clearButton
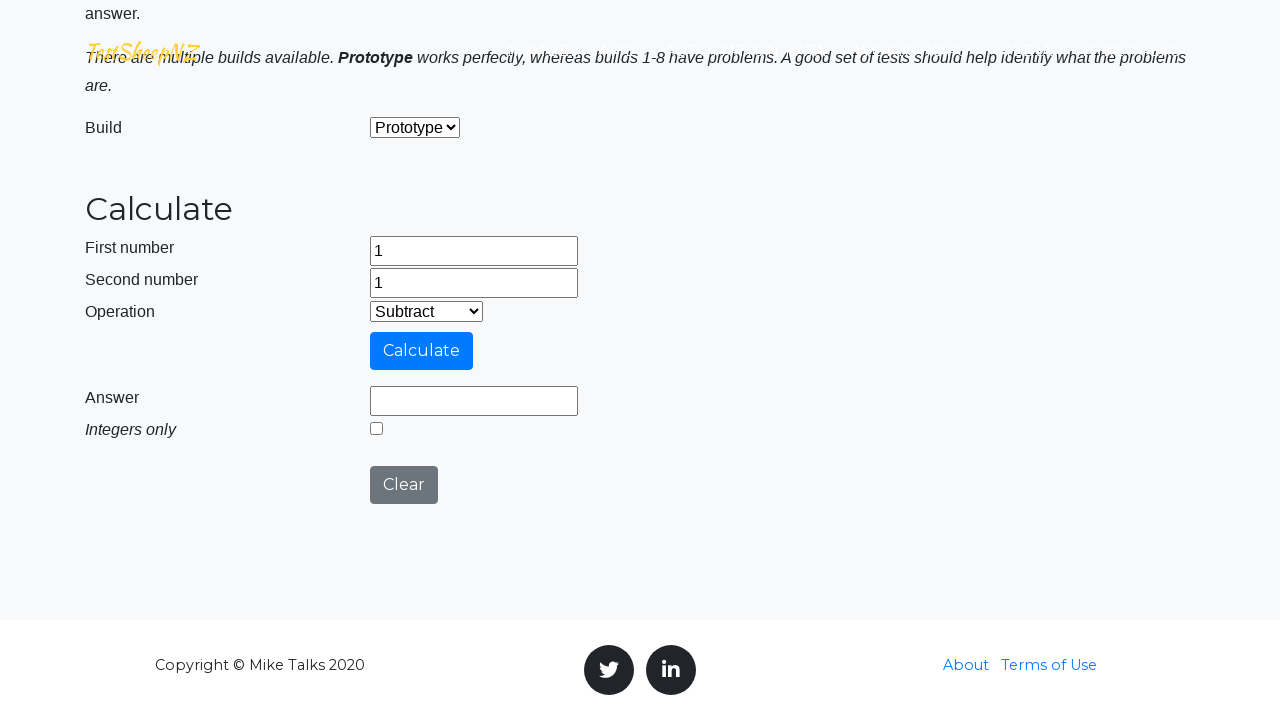

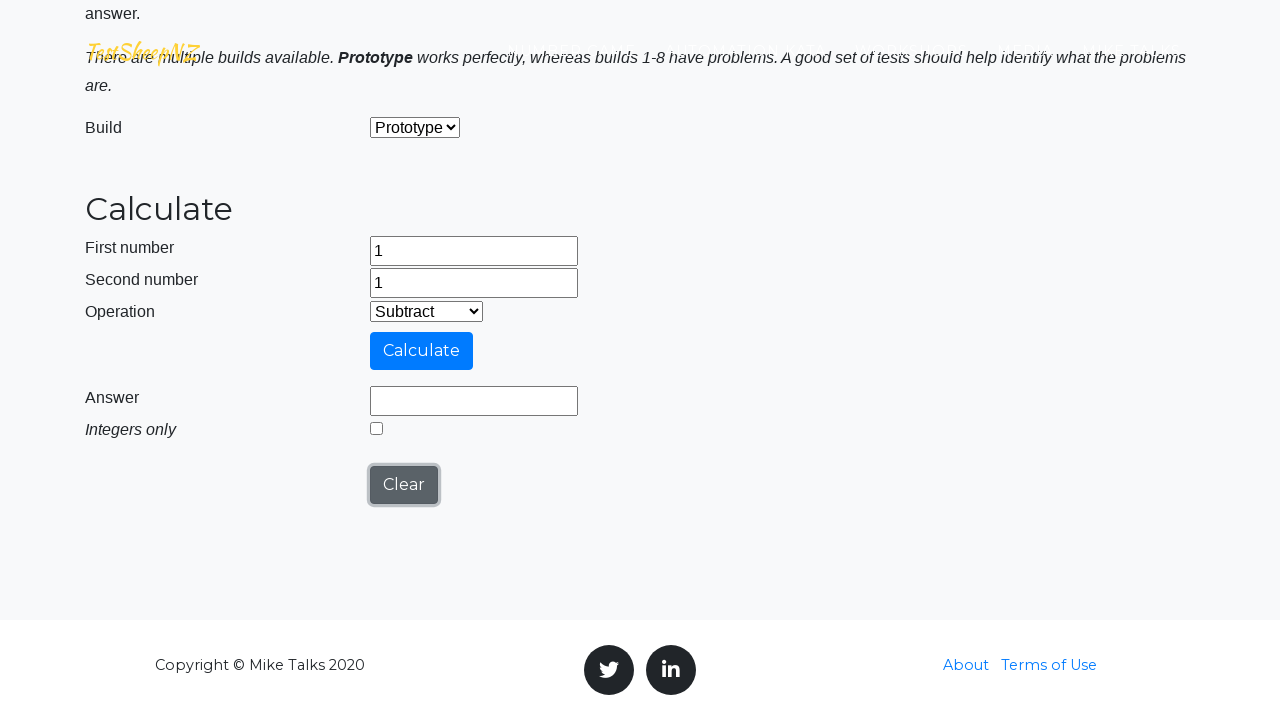